Tests scrolling from a footer element with an offset to bring an iframe's nested checkbox into view

Starting URL: https://www.selenium.dev/selenium/web/scrolling_tests/frame_with_nested_scrolling_frame_out_of_view.html

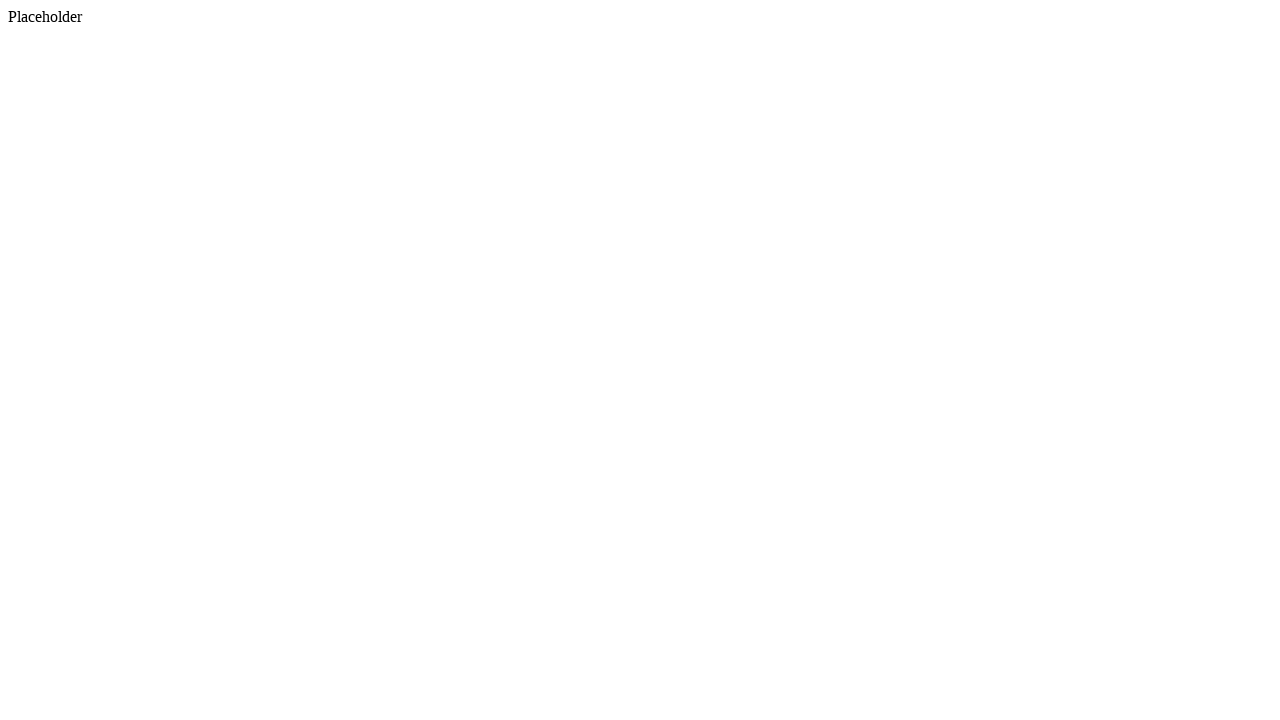

Scrolled iframe into view
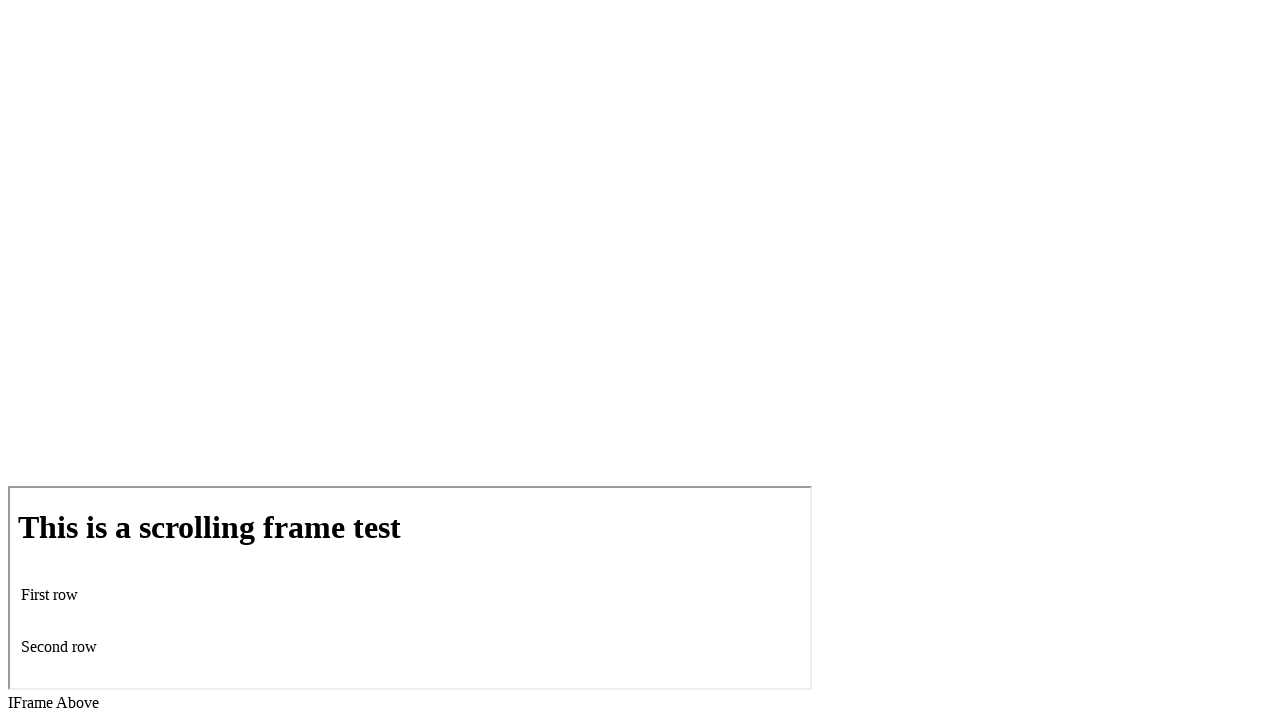

Scrolled nested checkbox into view from iframe
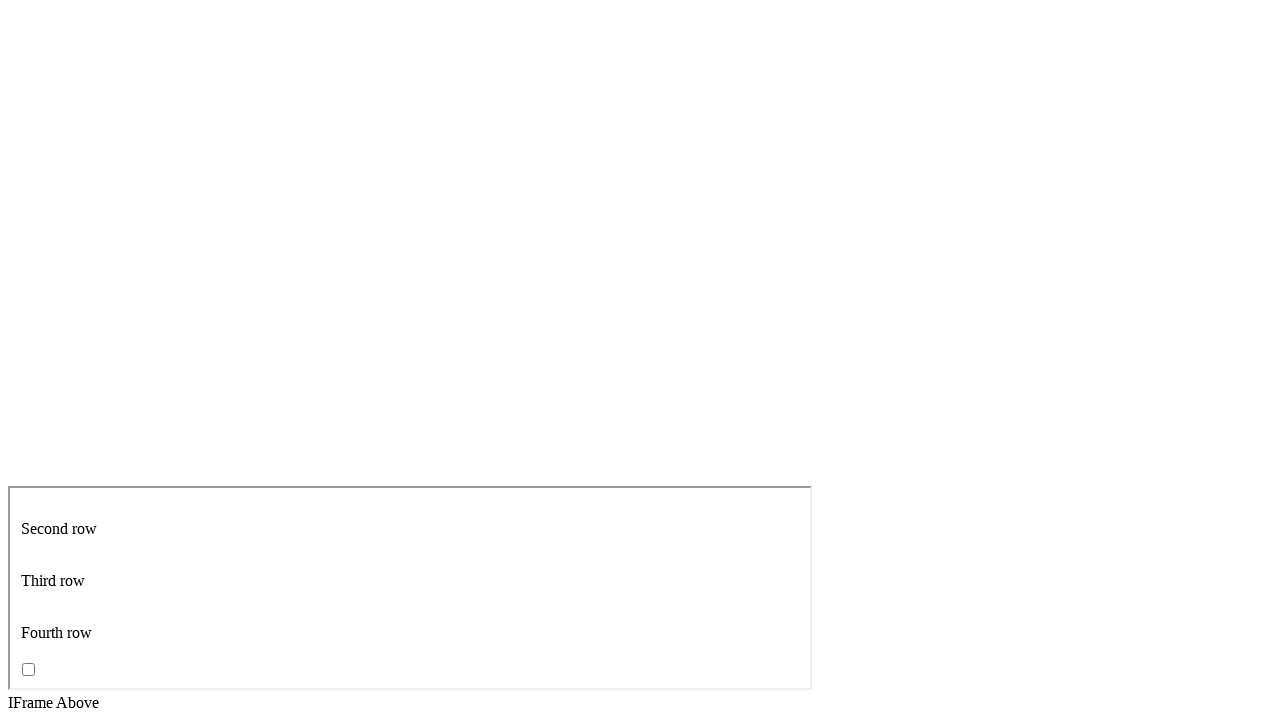

Verified checkbox is visible and ready
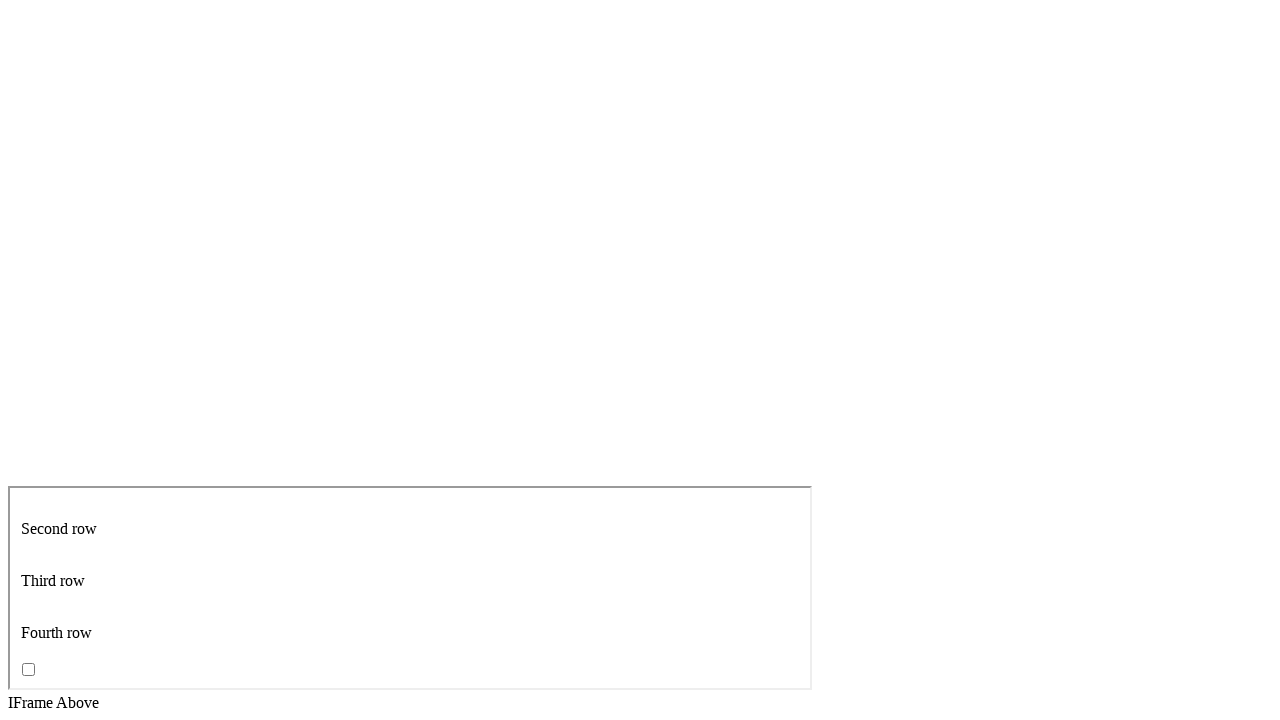

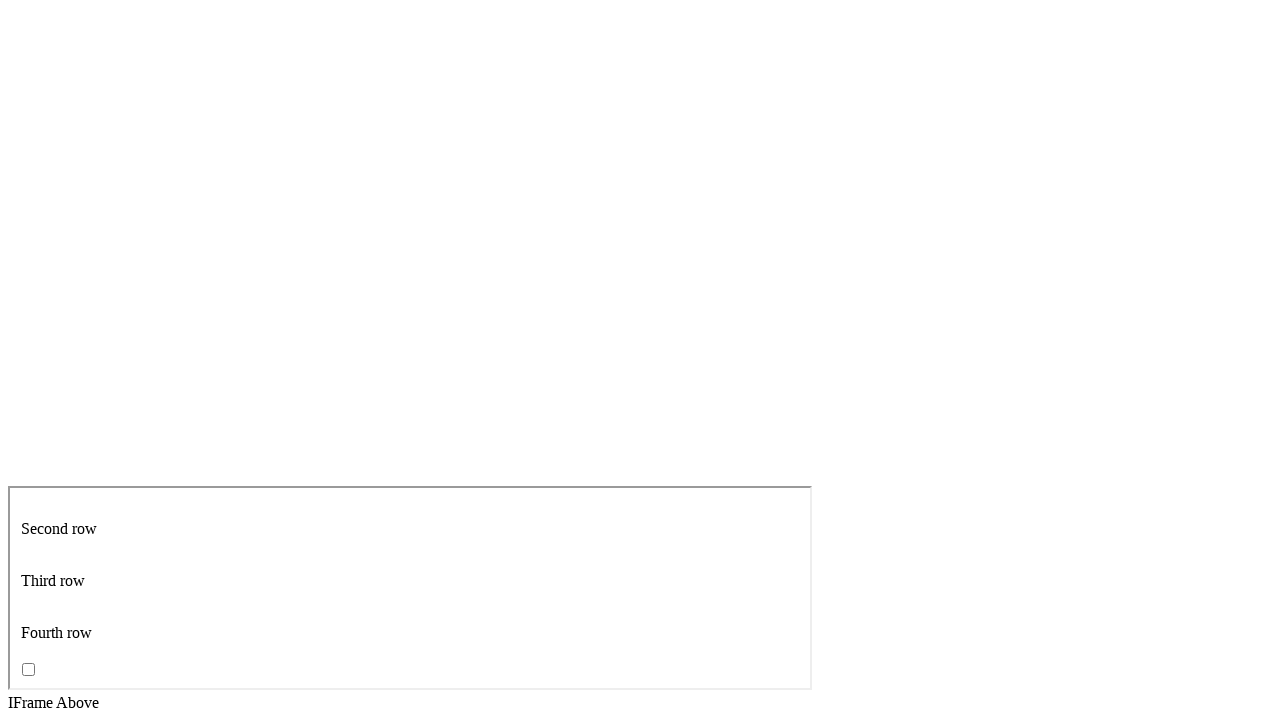